Navigates to Gaspedaal.nl car listings page with specific search filters (Toyota Corolla Stationwagon, 2020+, max €20000, max 120000km) and verifies that car listings are displayed on the page.

Starting URL: https://www.gaspedaal.nl/toyota/corolla/stationwagon?brnst=25&bmin=2020&pmax=20000&kmax=120000&srt=df-a

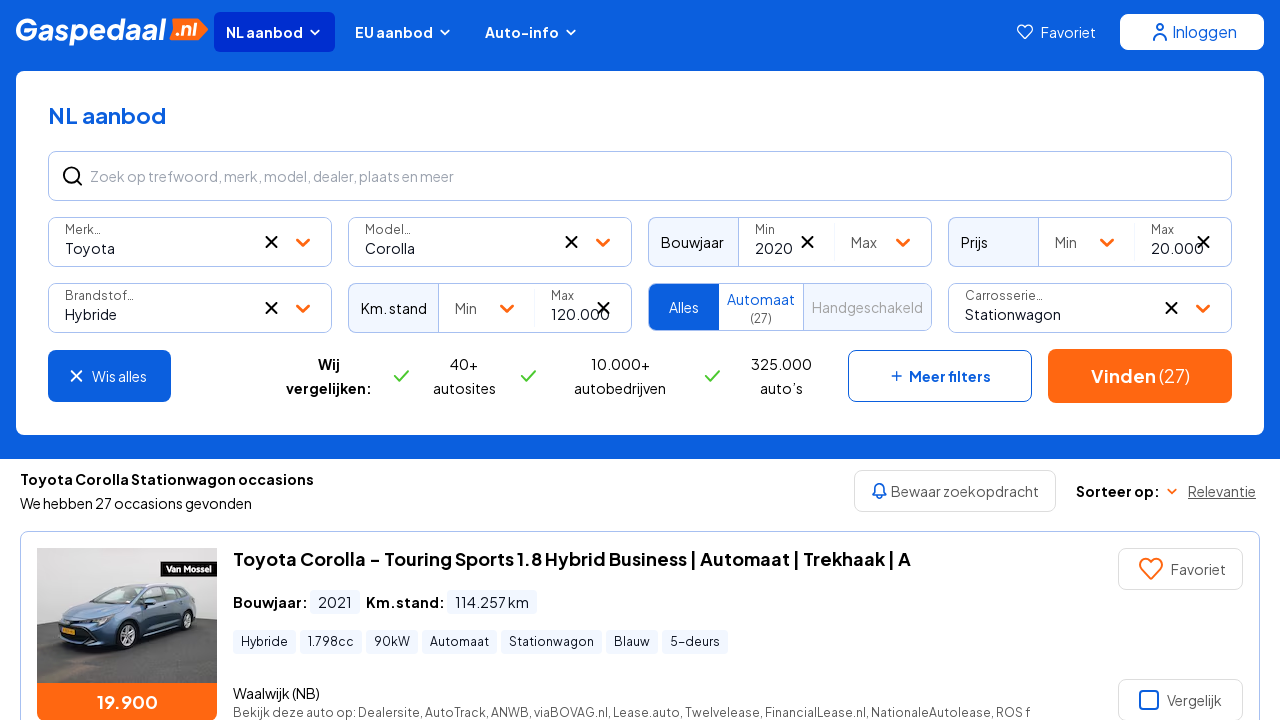

Waited for car listing items to load on Gaspedaal.nl
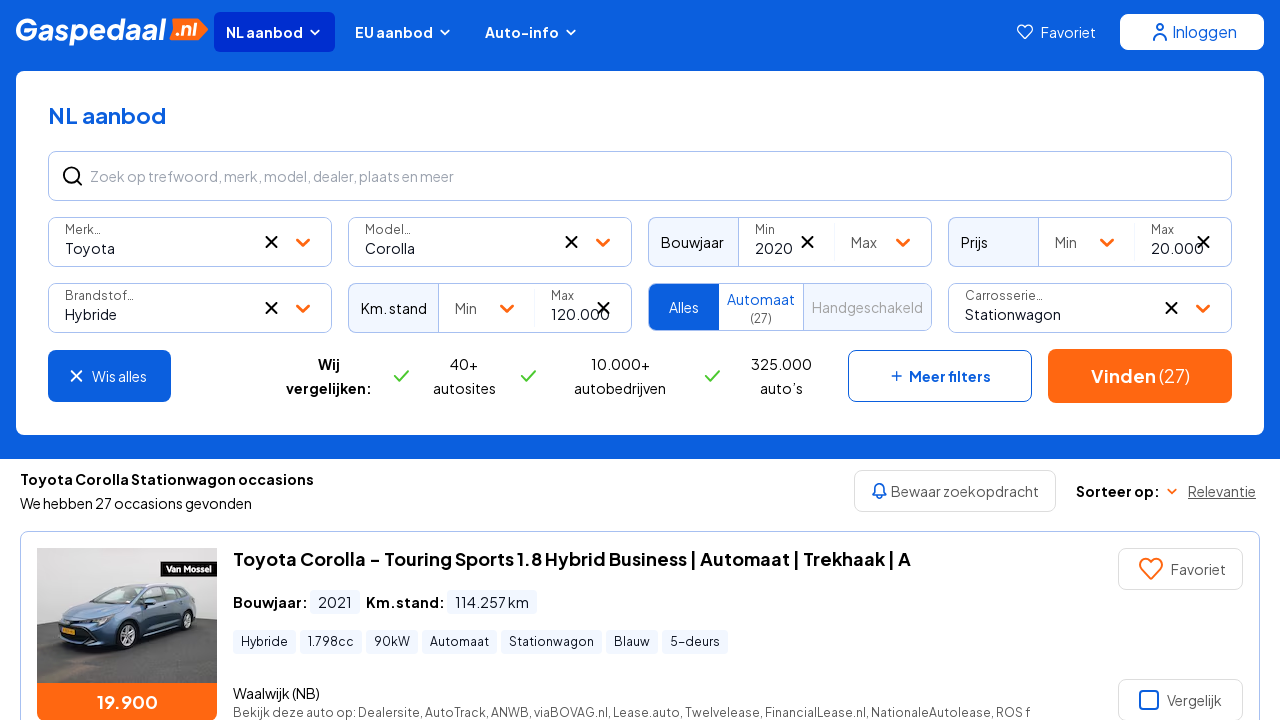

Verified that car listings are displayed with car names
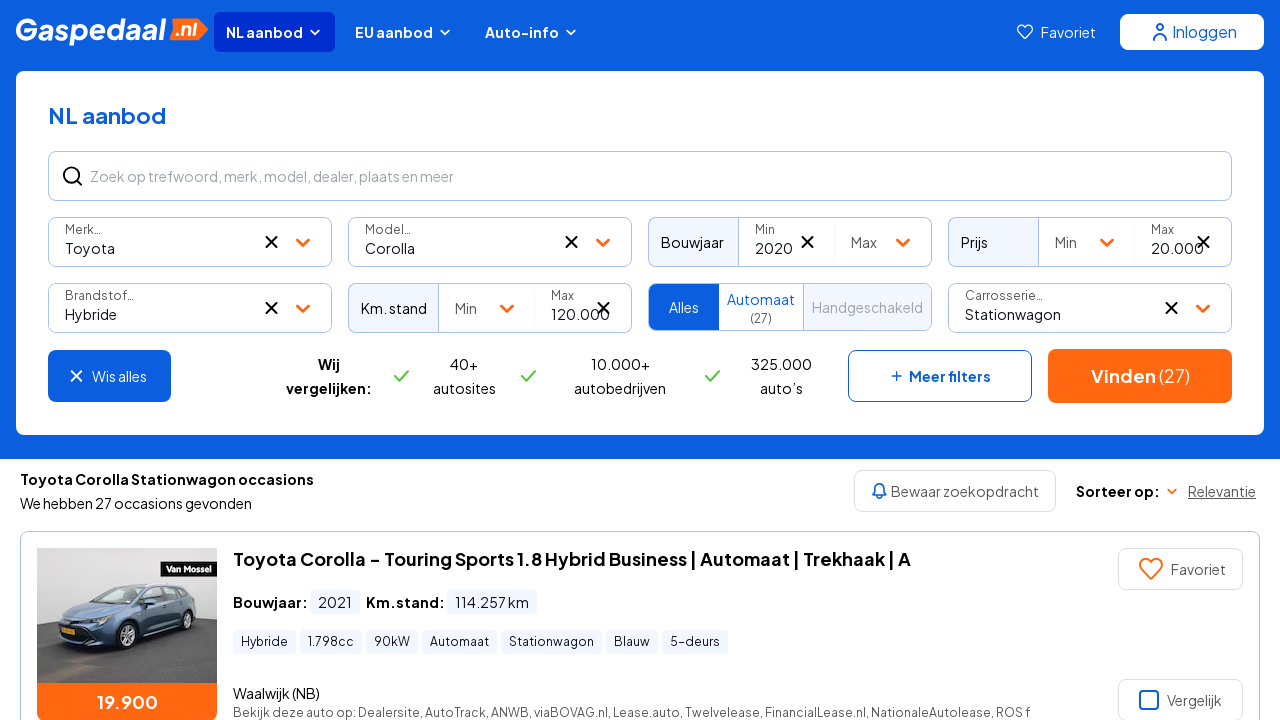

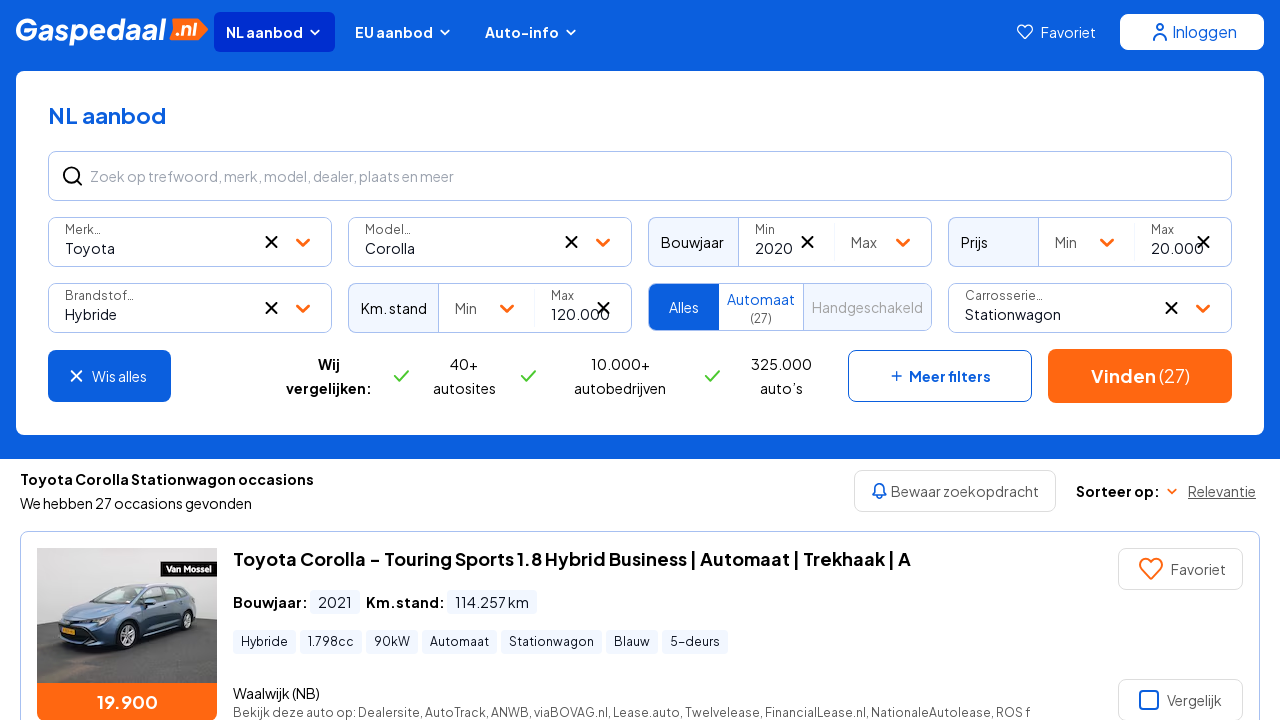